Tests iframe interaction by filling a name field within an iframe and clicking a submit button, then verifies the result message is displayed

Starting URL: https://demoselsite.azurewebsites.net/webform5.aspx

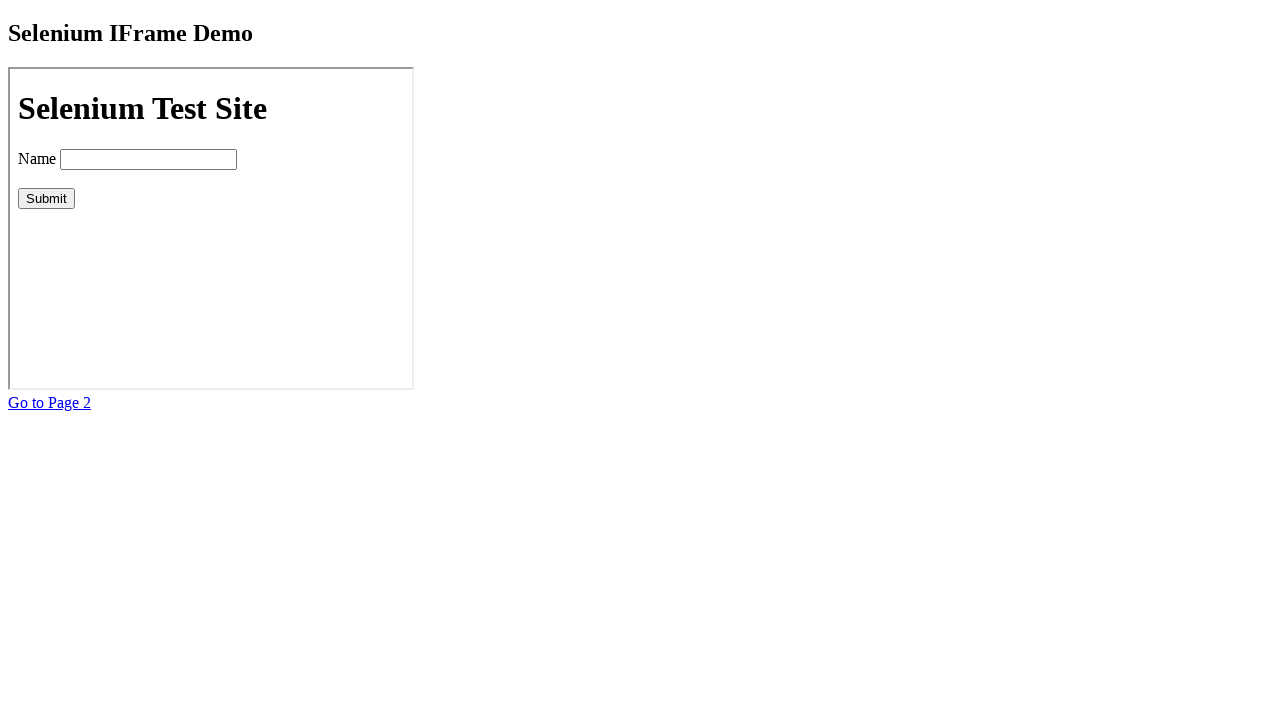

Accessed iframe with name 'iframe_a'
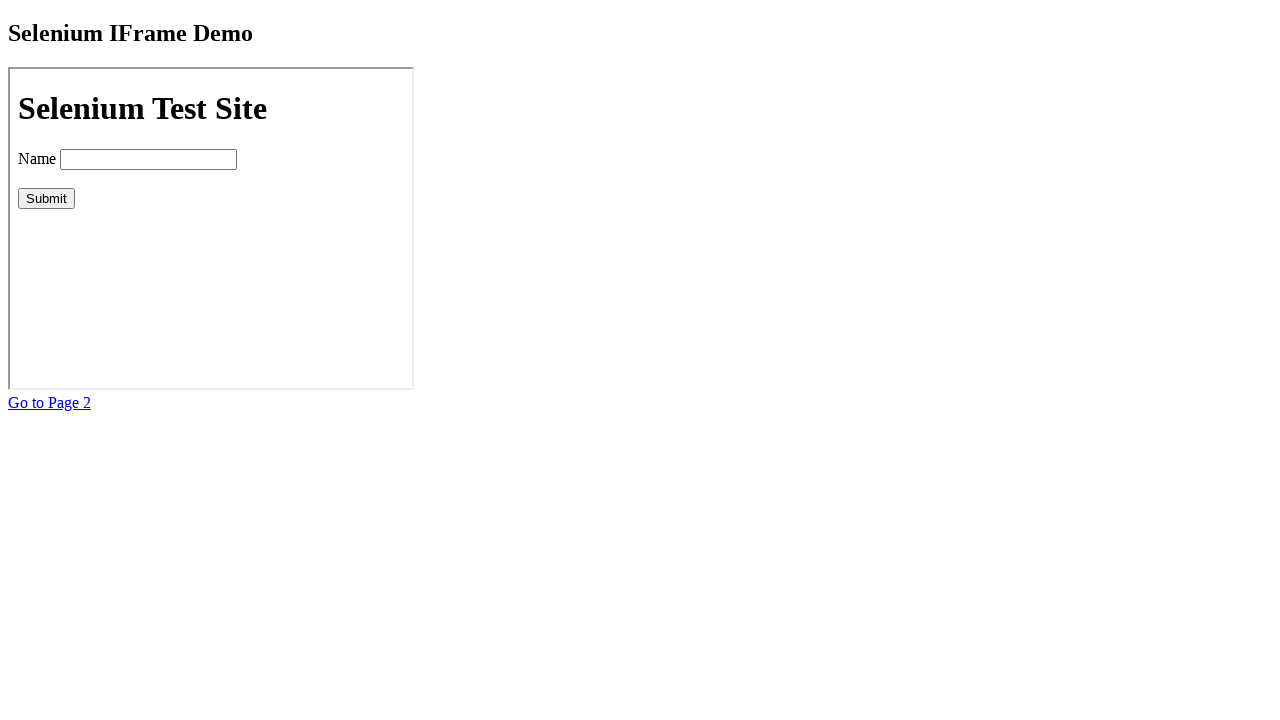

Filled name field in iframe with 'Sarah Johnson' on #txtName
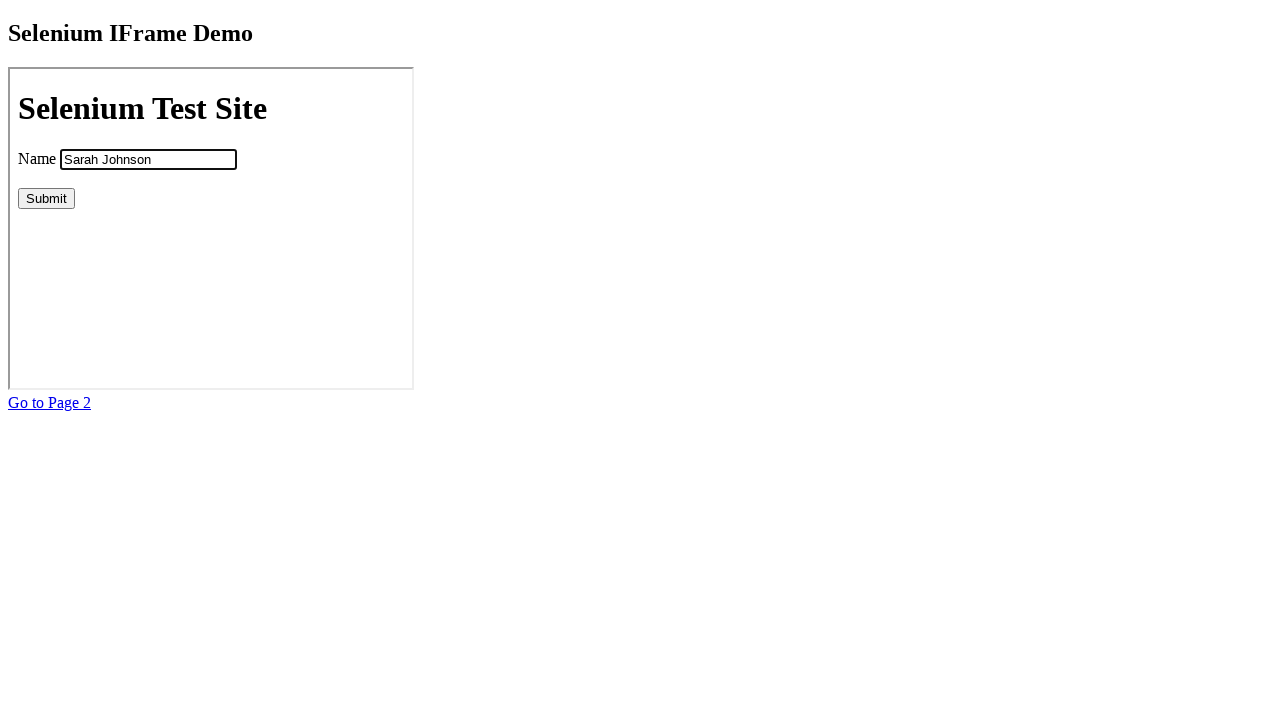

Clicked submit button in iframe at (46, 198) on #btnSubmit
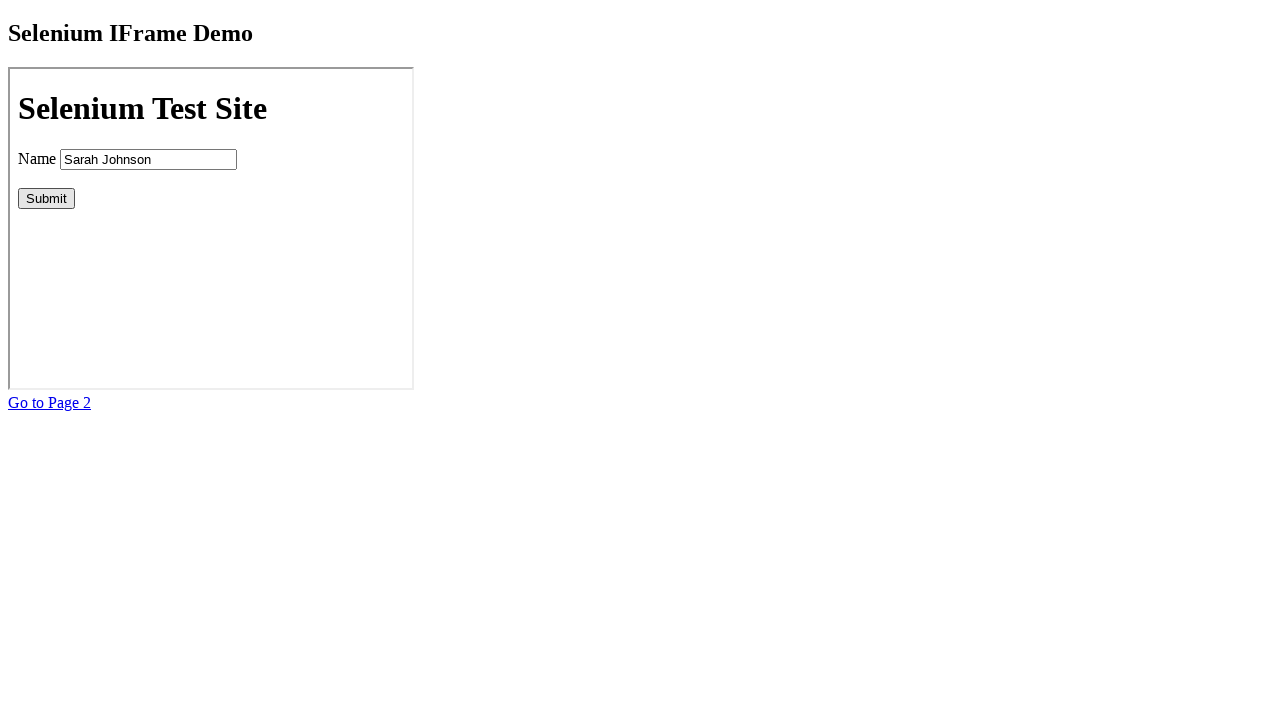

Result message appeared in iframe
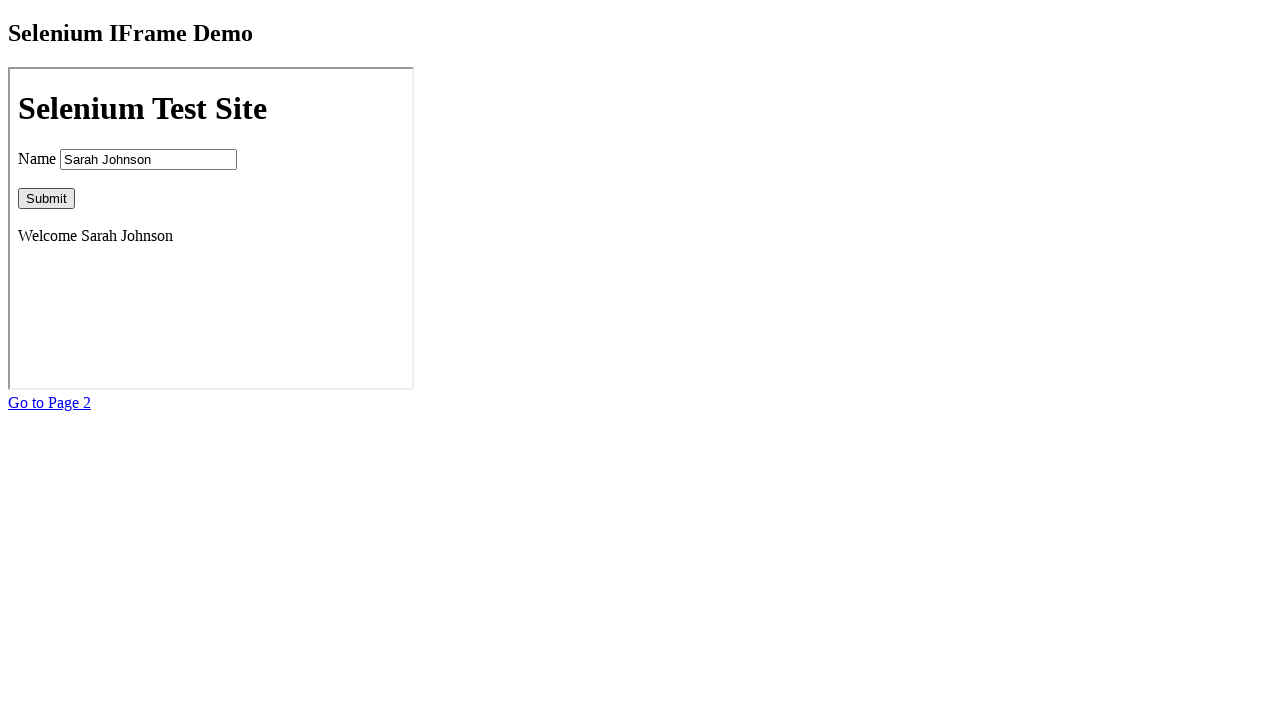

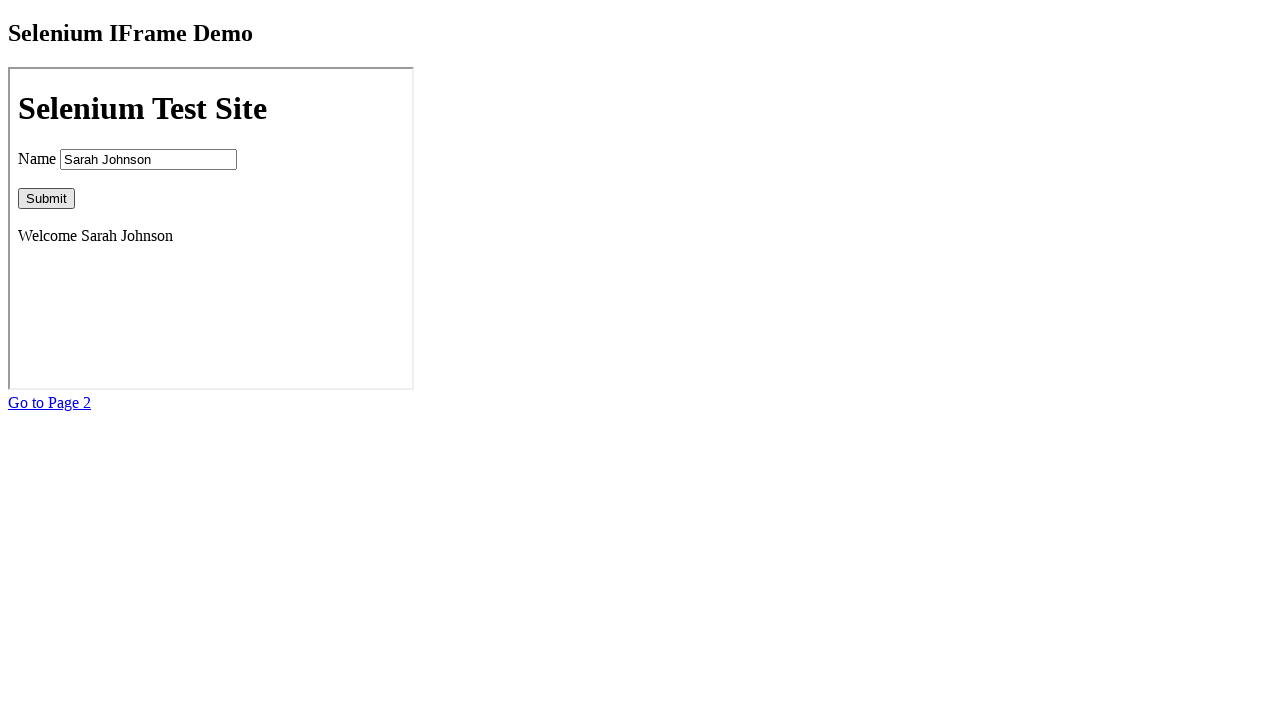